Tests the text box form by filling in user information and submitting

Starting URL: https://demoqa.com/elements

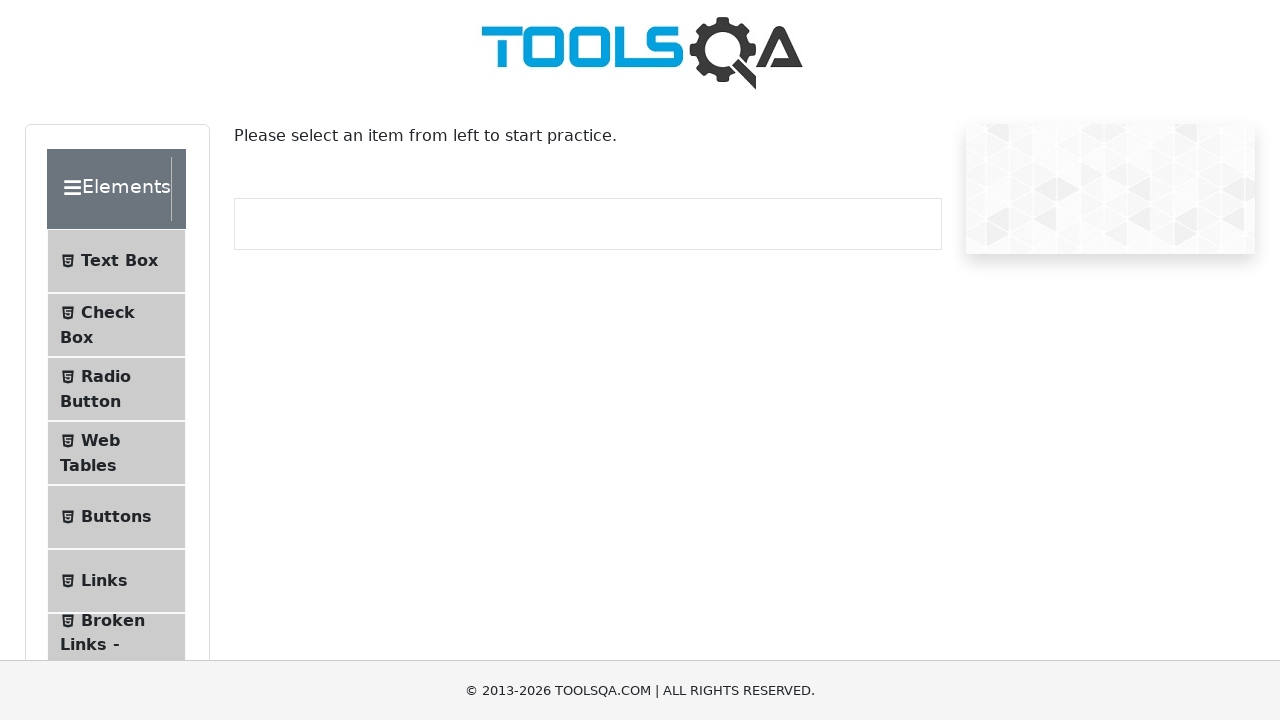

Clicked on Text Box menu item at (119, 261) on xpath=(//span)[4]
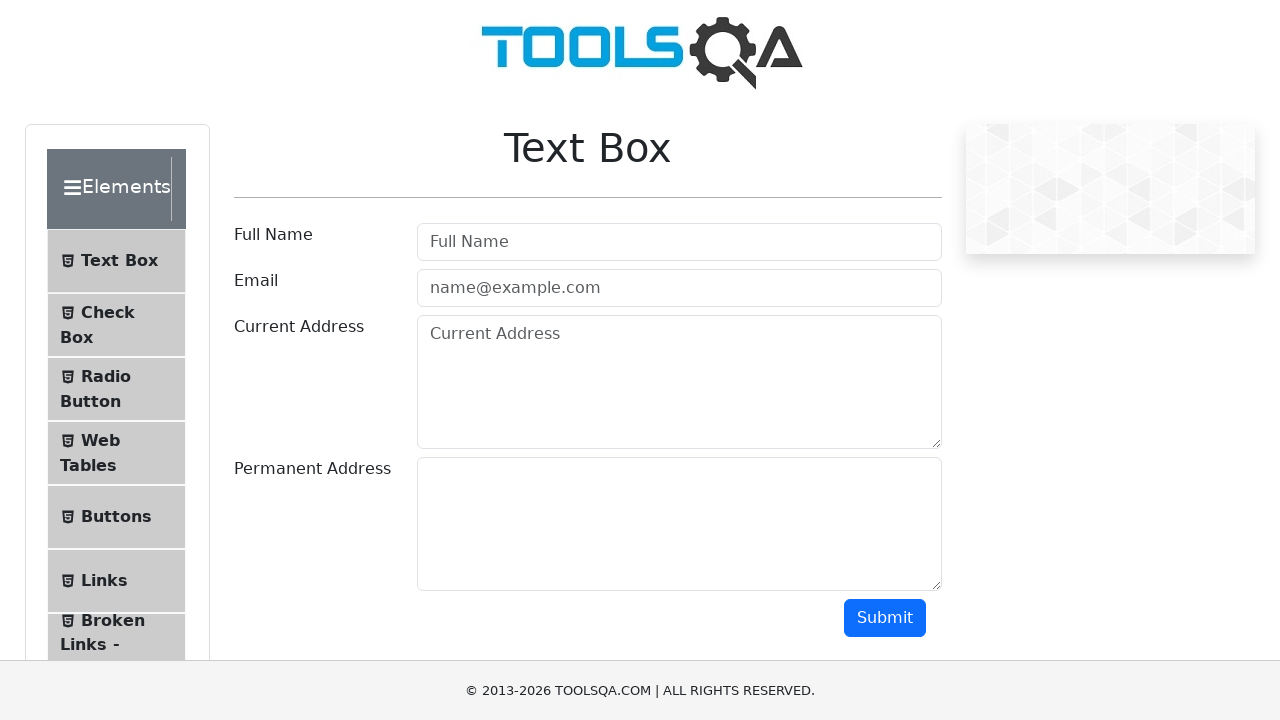

Text Box form loaded and userName field is visible
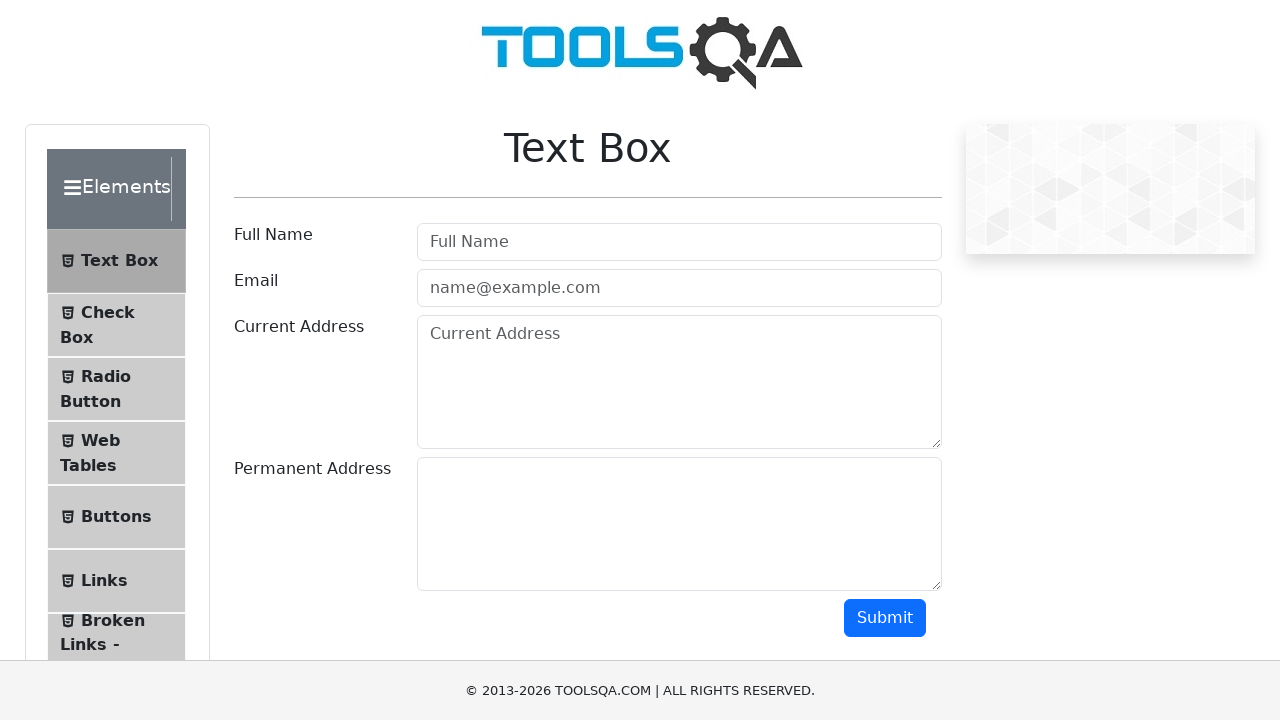

Filled userName field with 'kanniya' on #userName
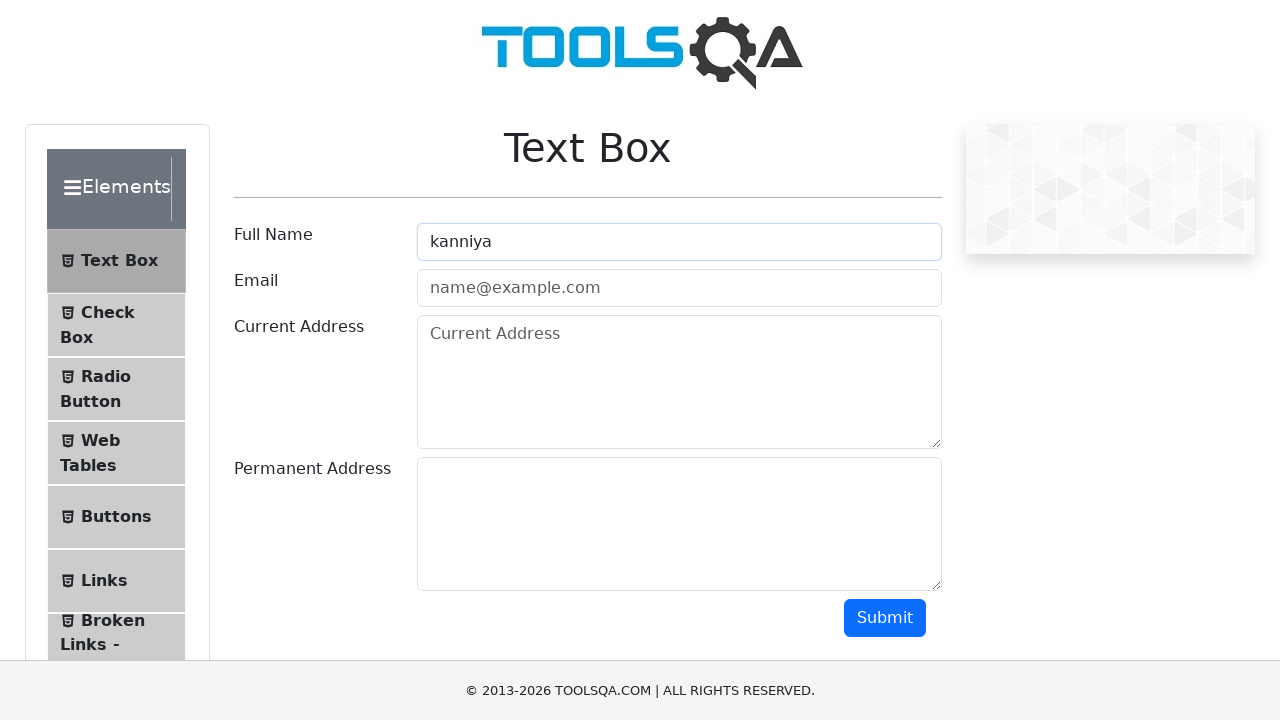

Filled userEmail field with 'kanniya@gmail.com' on #userEmail
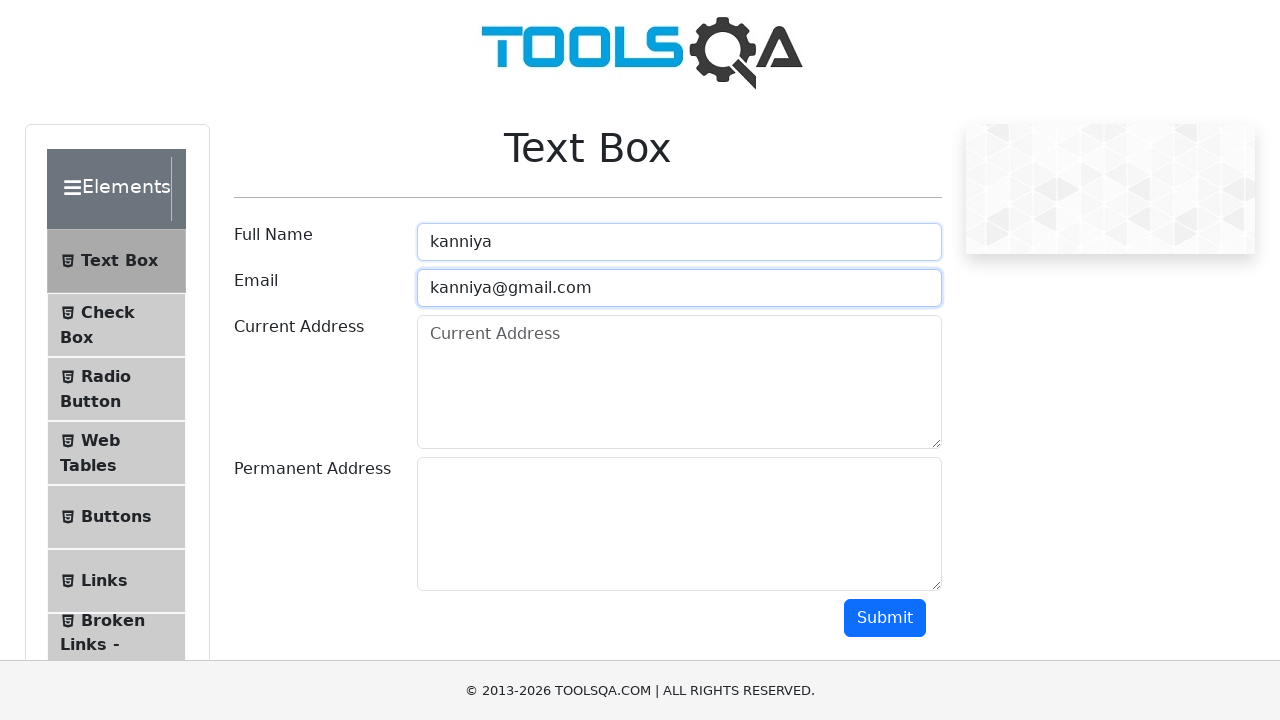

Filled currentAddress field with 'karamadai' on #currentAddress
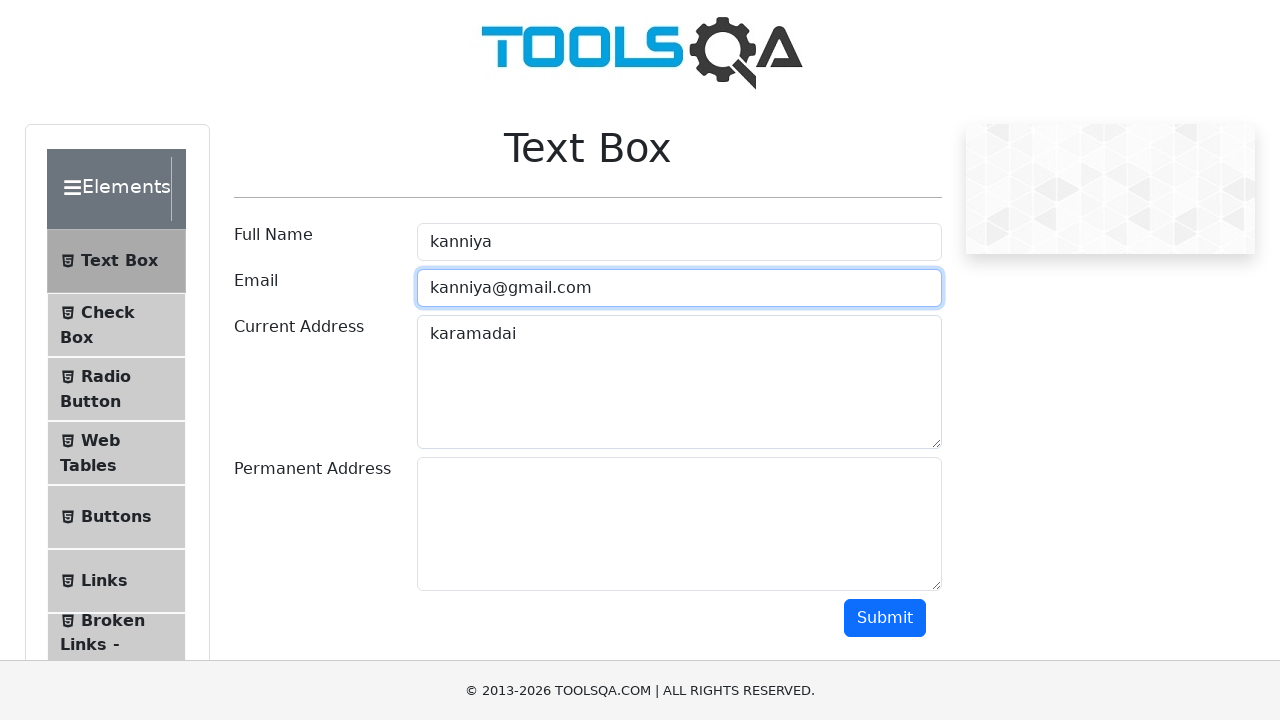

Filled permanentAddress field with 'karamadai' on #permanentAddress
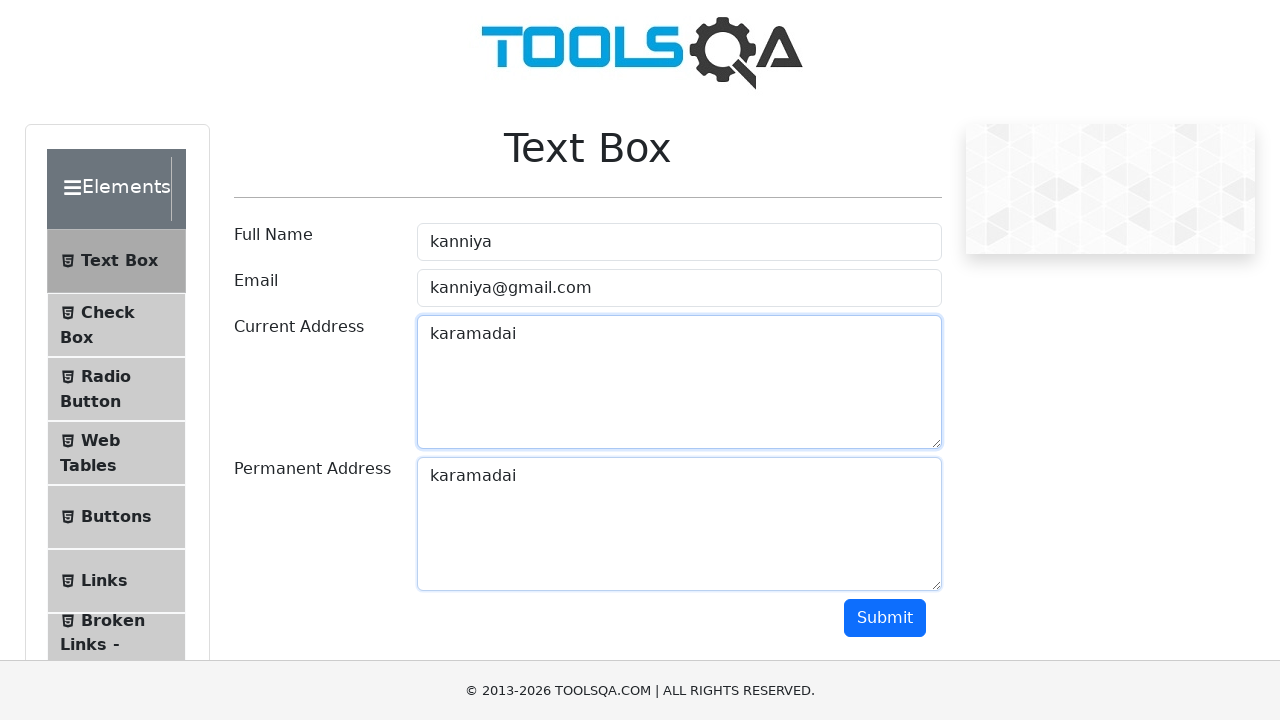

Scrolled down to reveal submit button
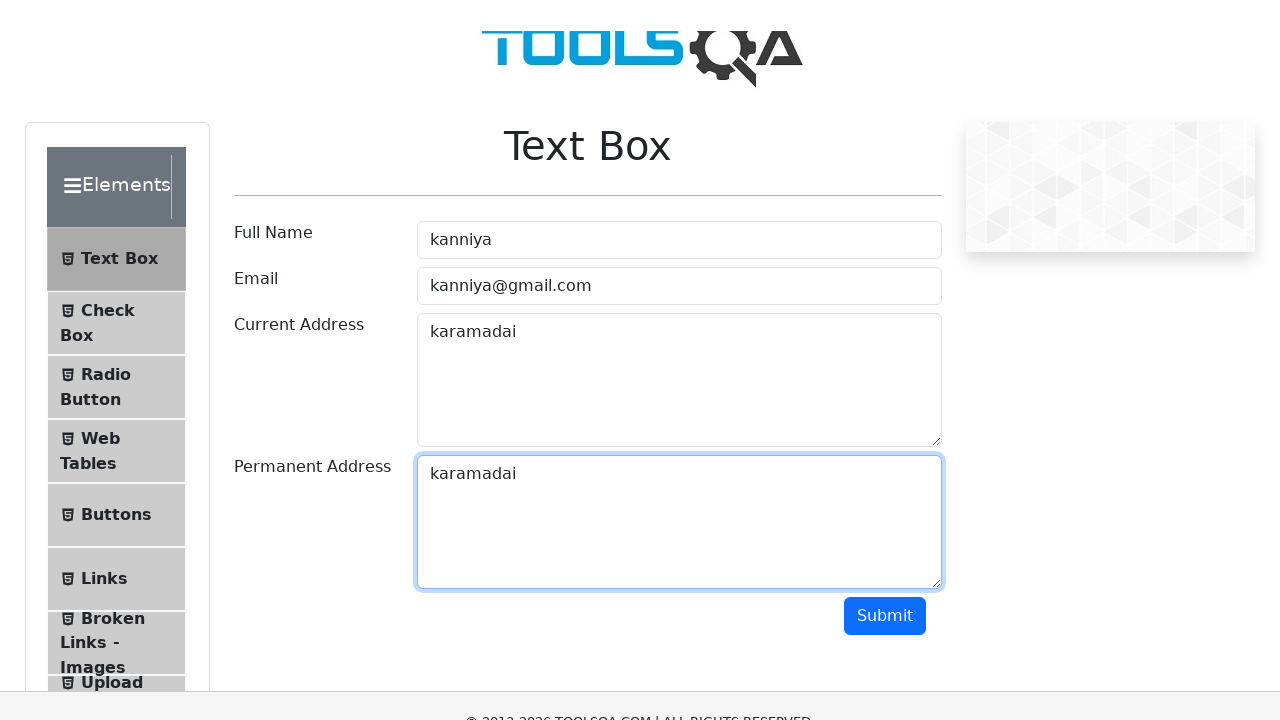

Submit button is visible
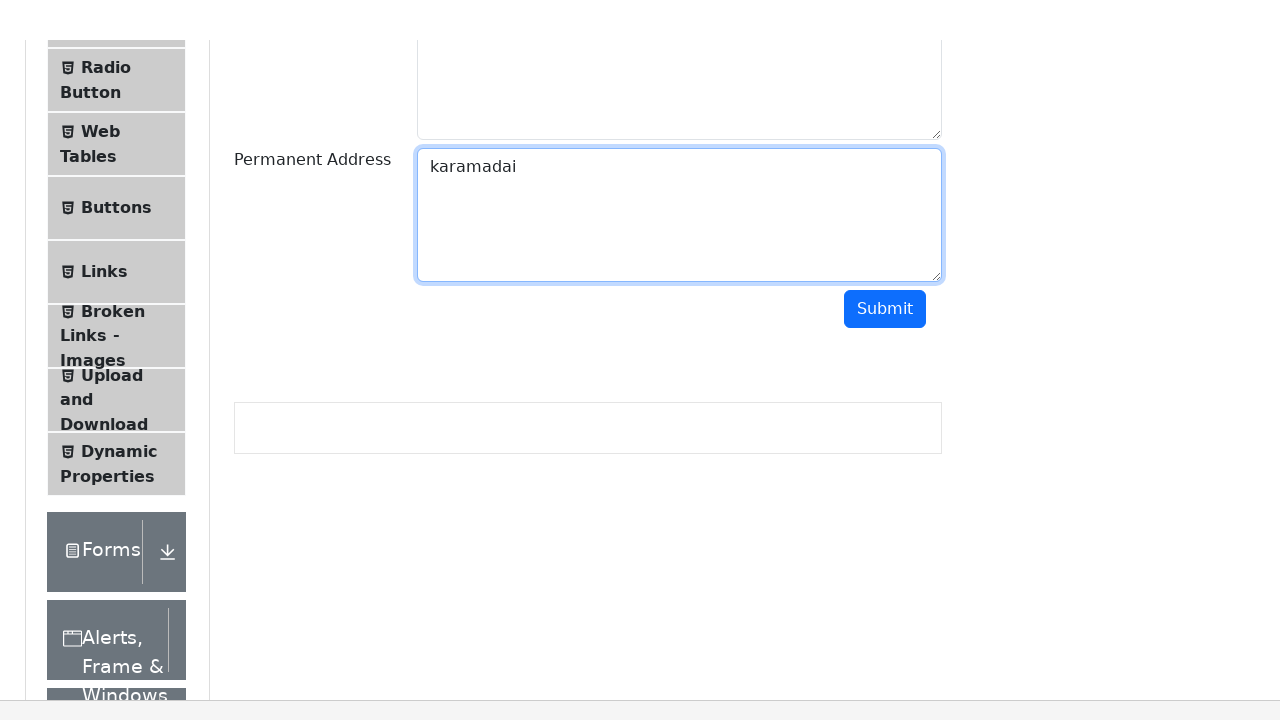

Clicked submit button to submit the form at (885, 268) on #submit
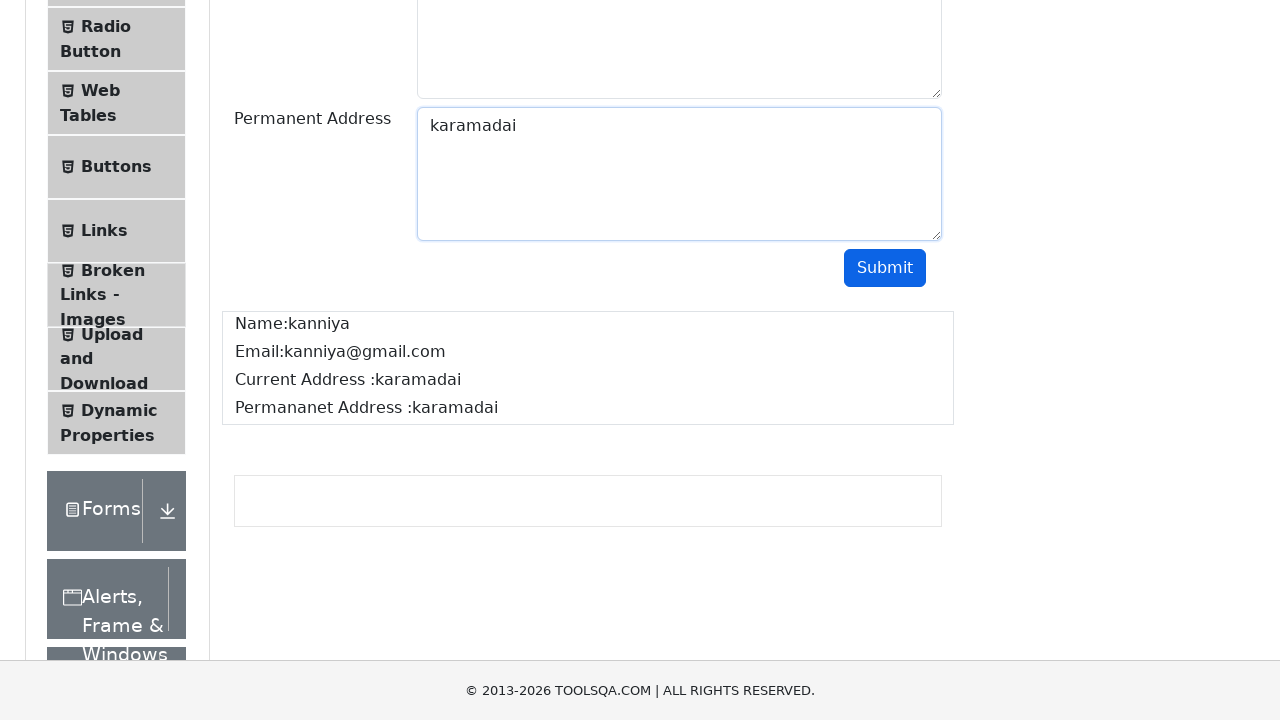

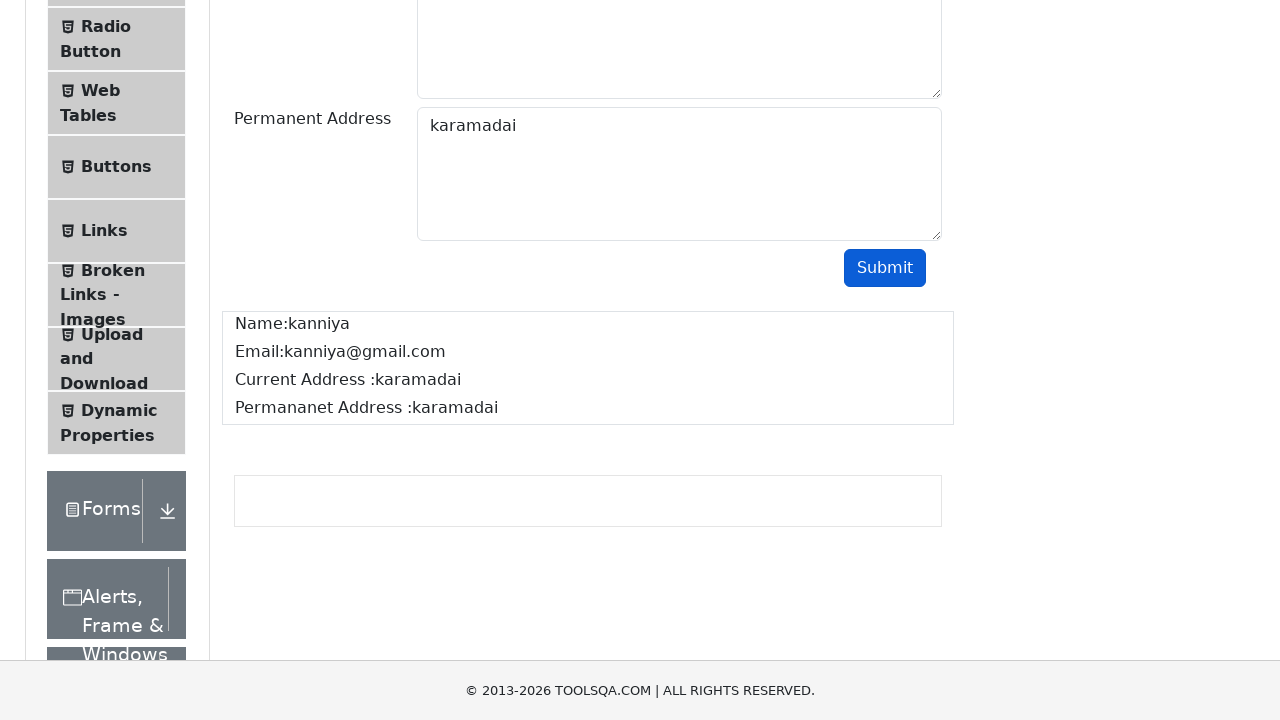